Tests SpiceJet flight search by filling in origin (Bangalore/BLR) and destination (Delhi/DEL) airport fields using the flight booking form.

Starting URL: https://www.spicejet.com/

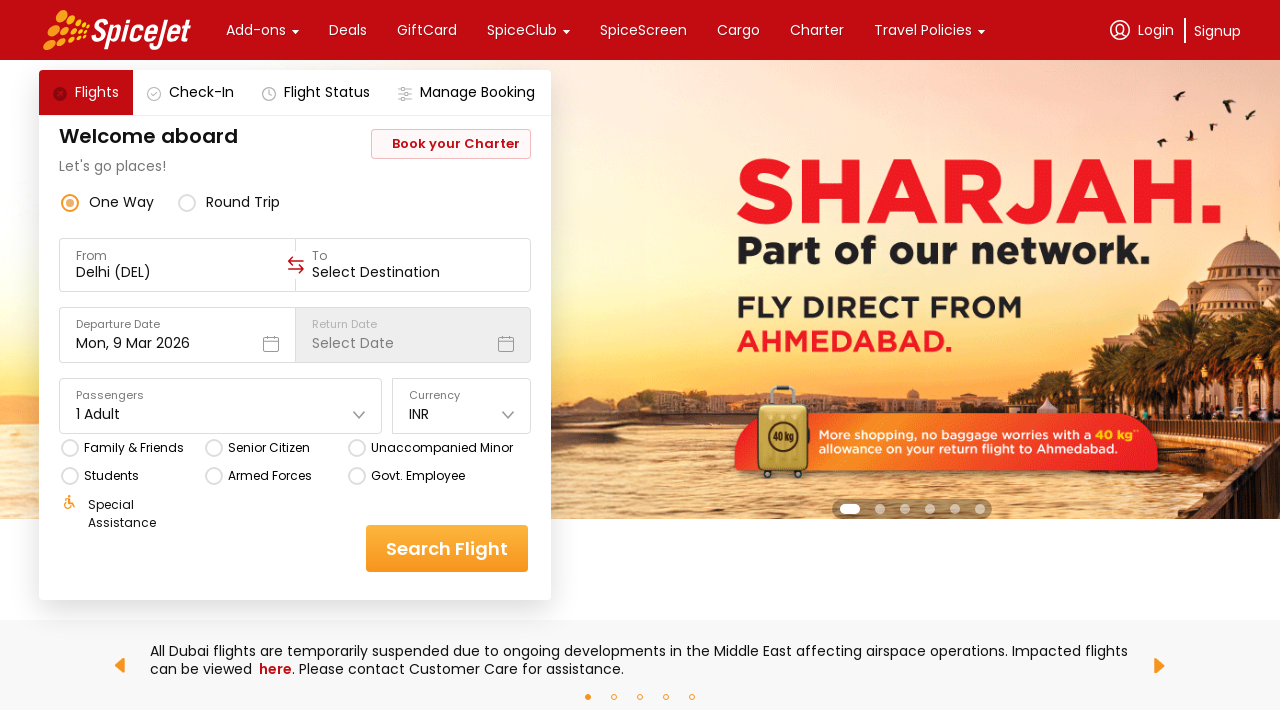

Clicked on origin/from airport field at (178, 272) on div[data-testid='to-testID-origin'] input
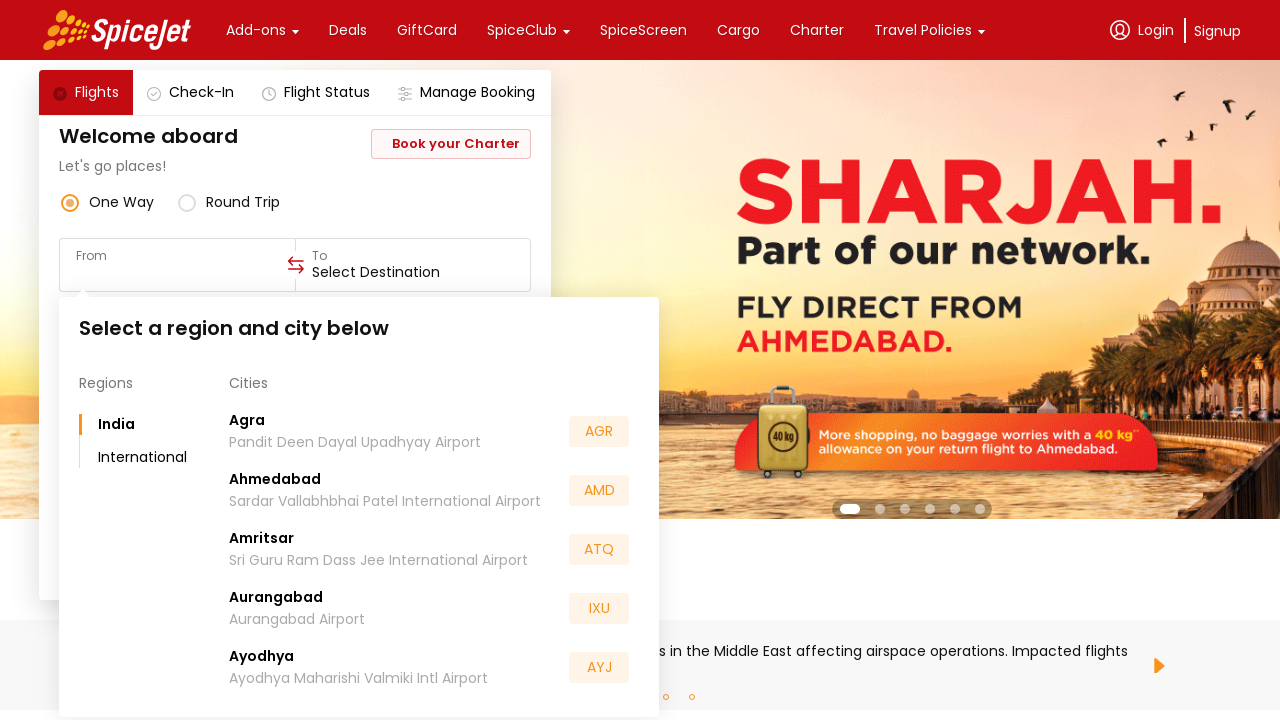

Filled origin airport field with 'BLR' (Bangalore) on div[data-testid='to-testID-origin'] input
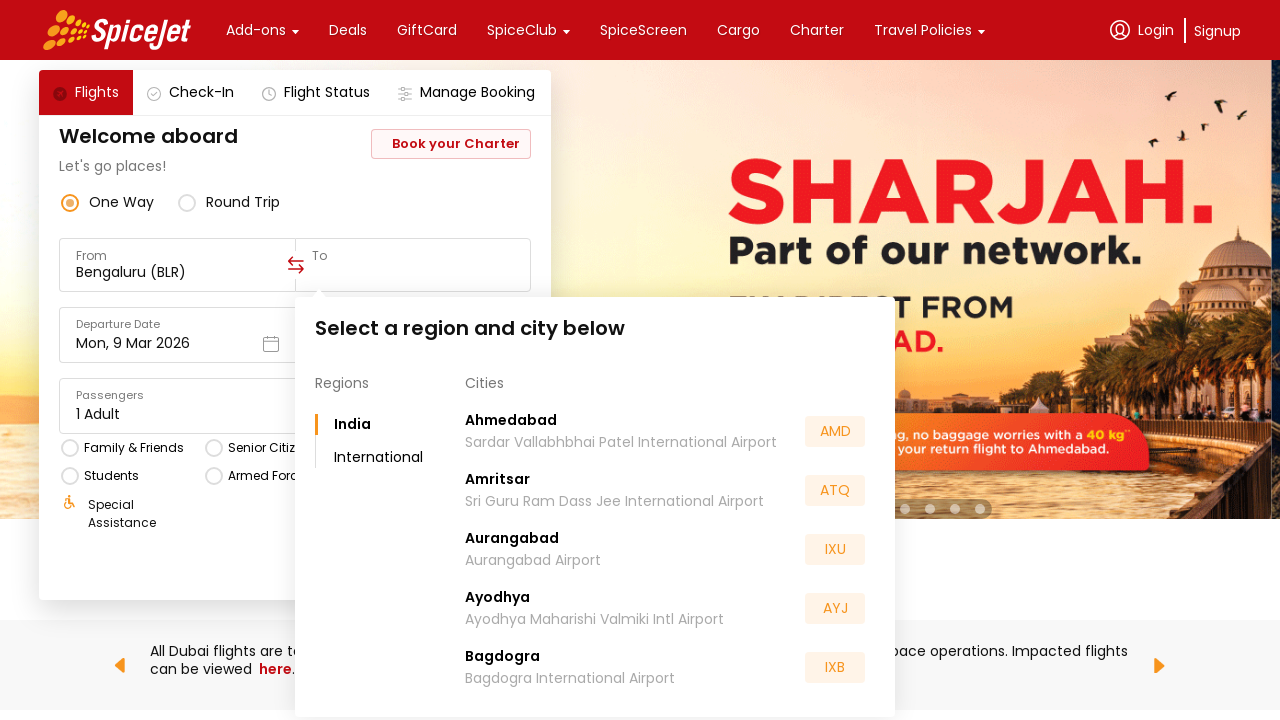

Waited 500ms for autocomplete suggestions to appear
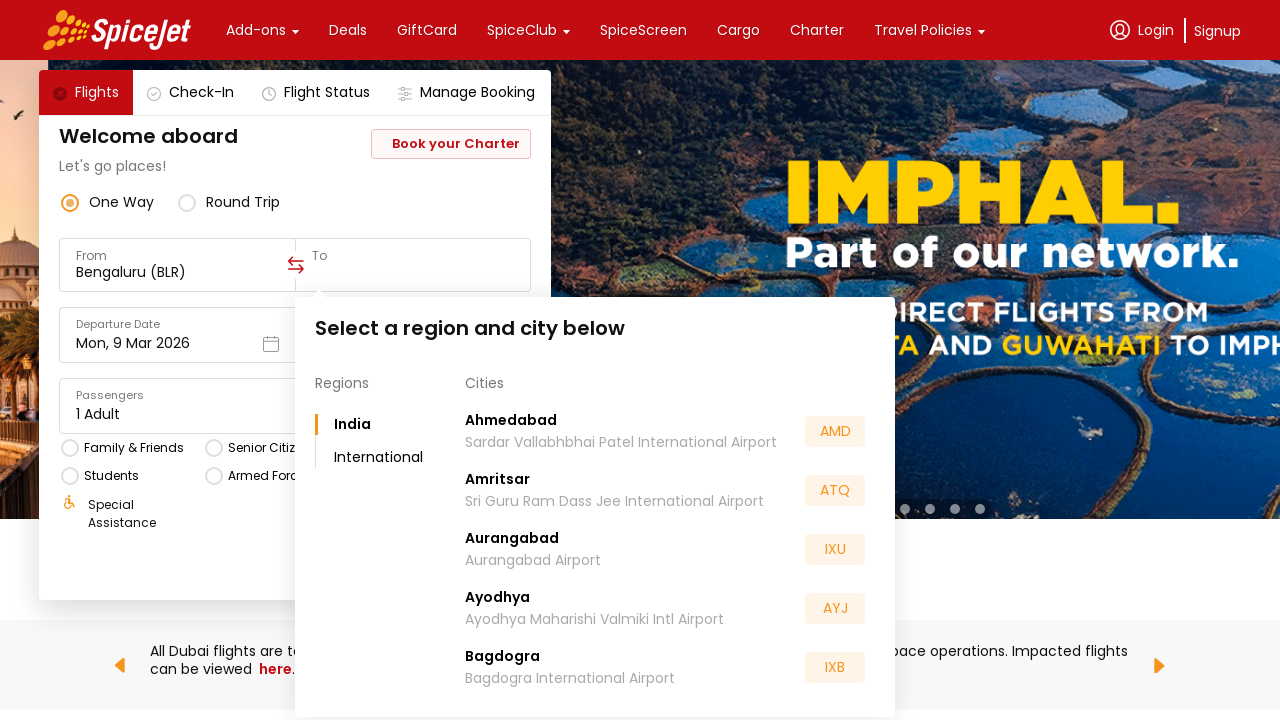

Clicked on destination/to airport field at (413, 272) on div[data-testid='to-testID-destination'] input
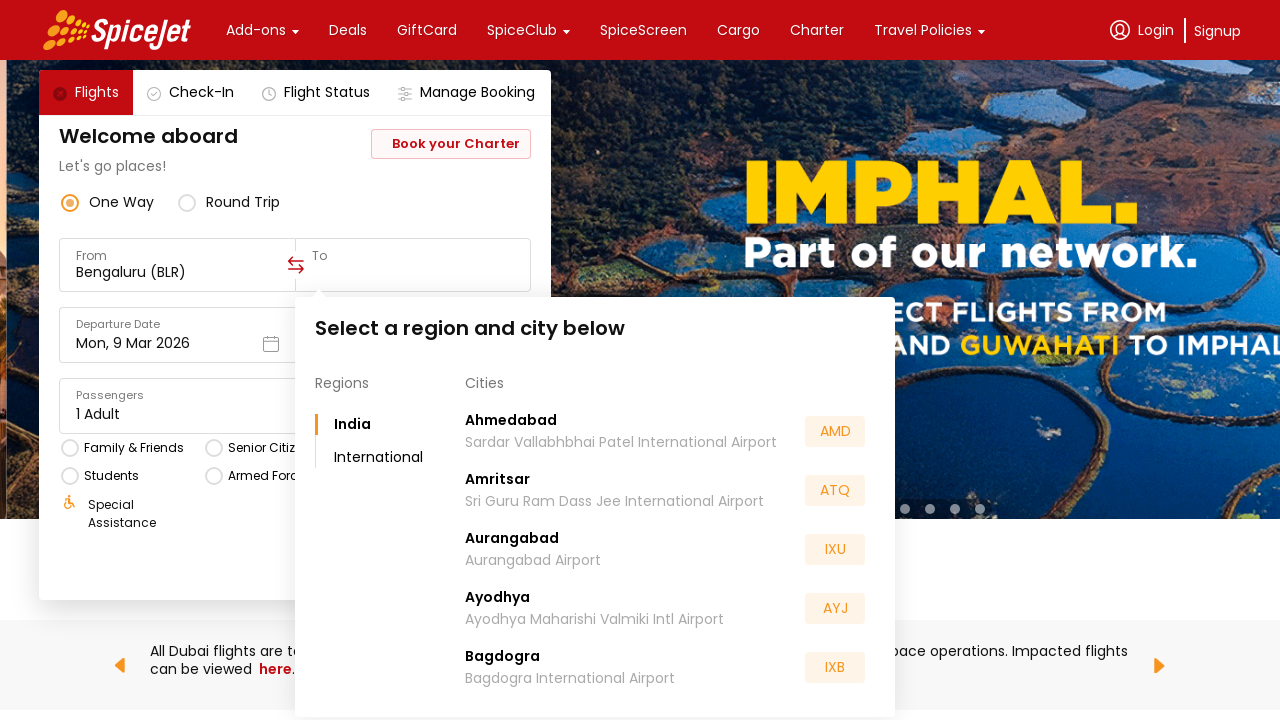

Filled destination airport field with 'DEL' (Delhi) on div[data-testid='to-testID-destination'] input
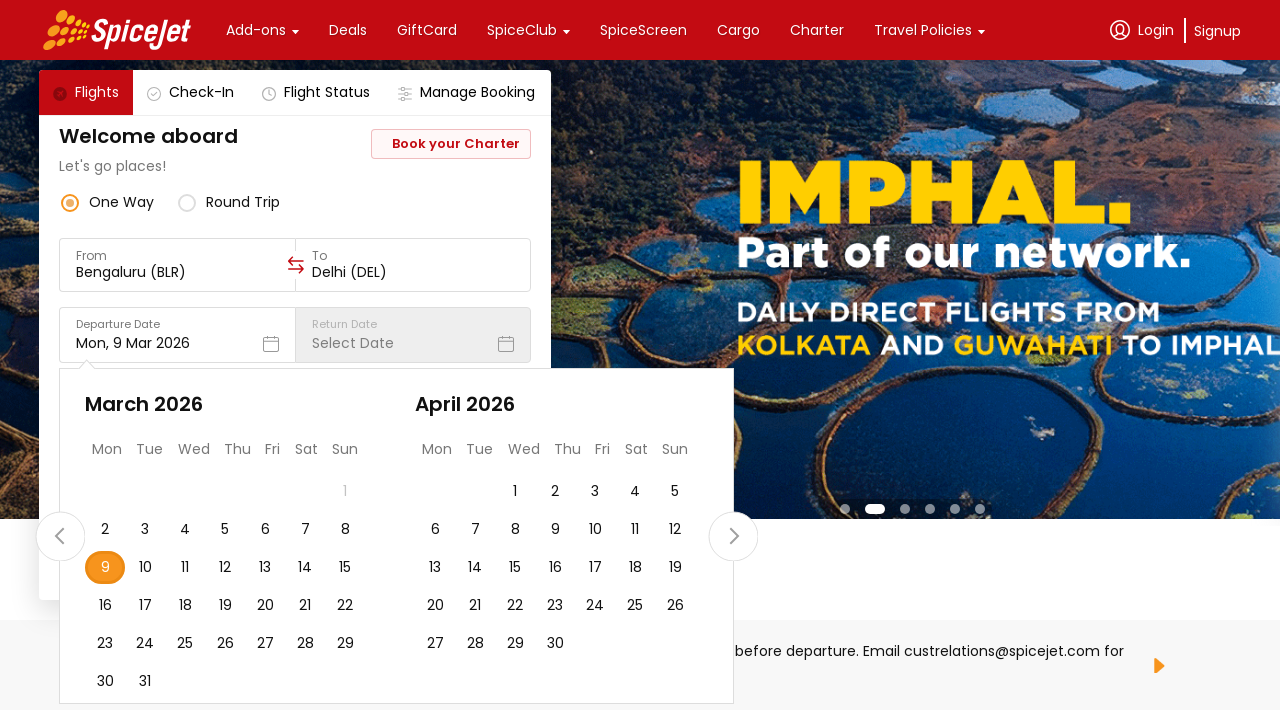

Waited 500ms for destination autocomplete suggestions to appear
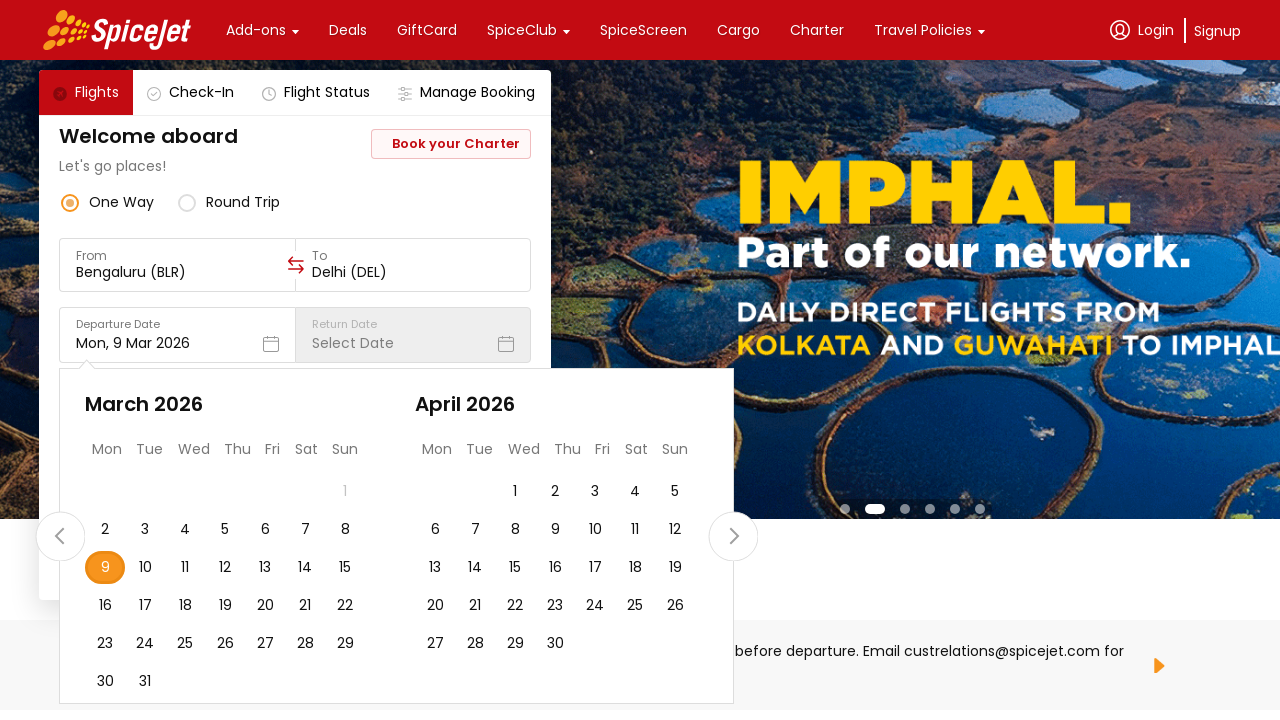

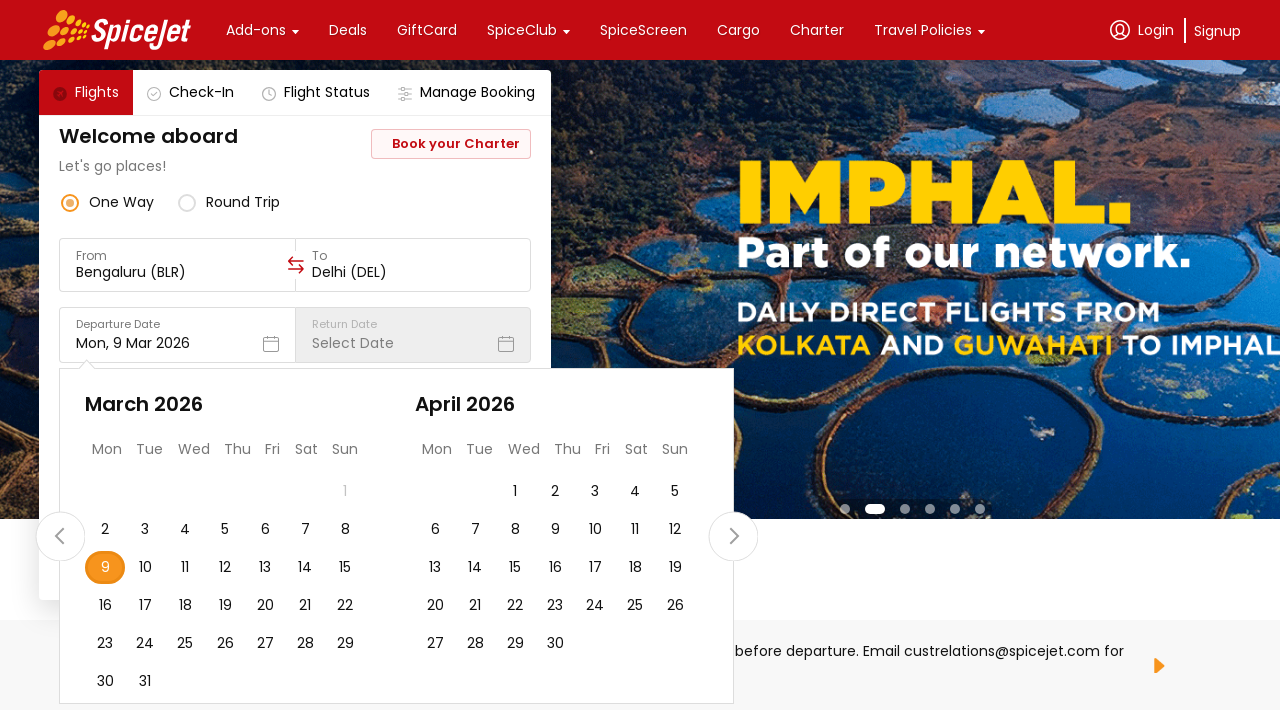